Tests opening a new tab by clicking the Browser Windows menu and then the New Tab button

Starting URL: https://demoqa.com/alertsWindows

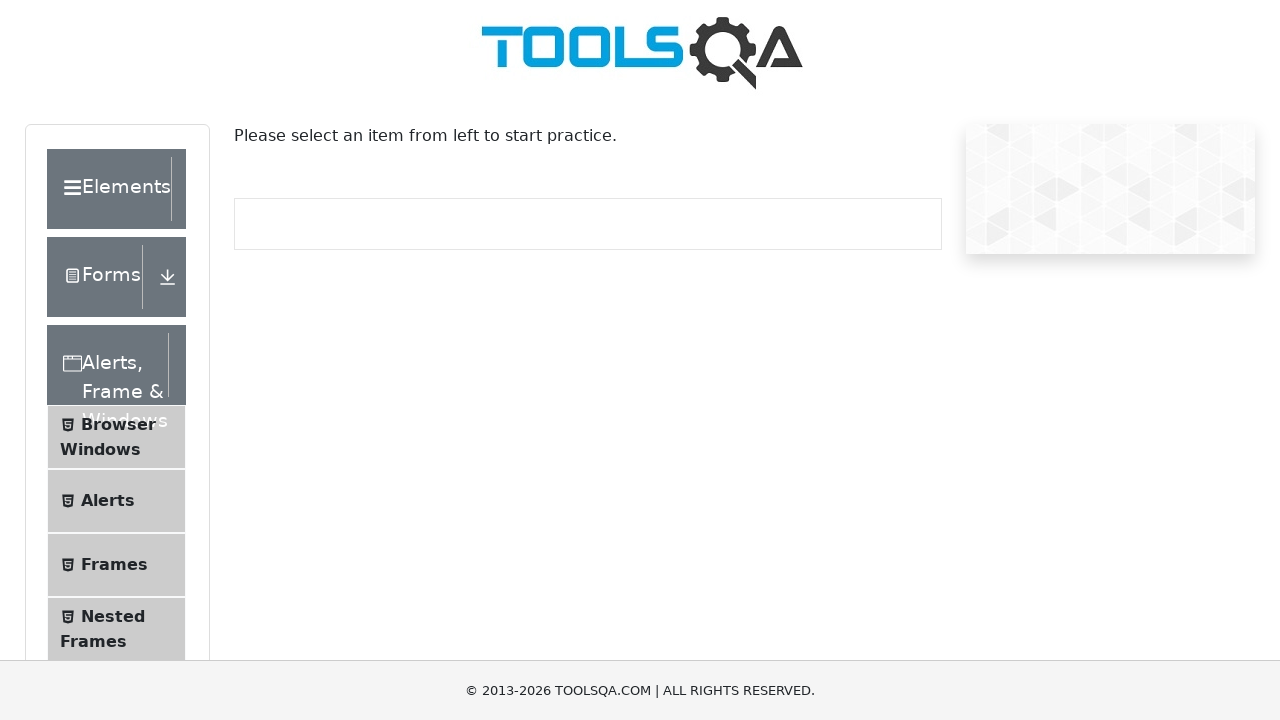

Scrolled down 500px to reveal menu items
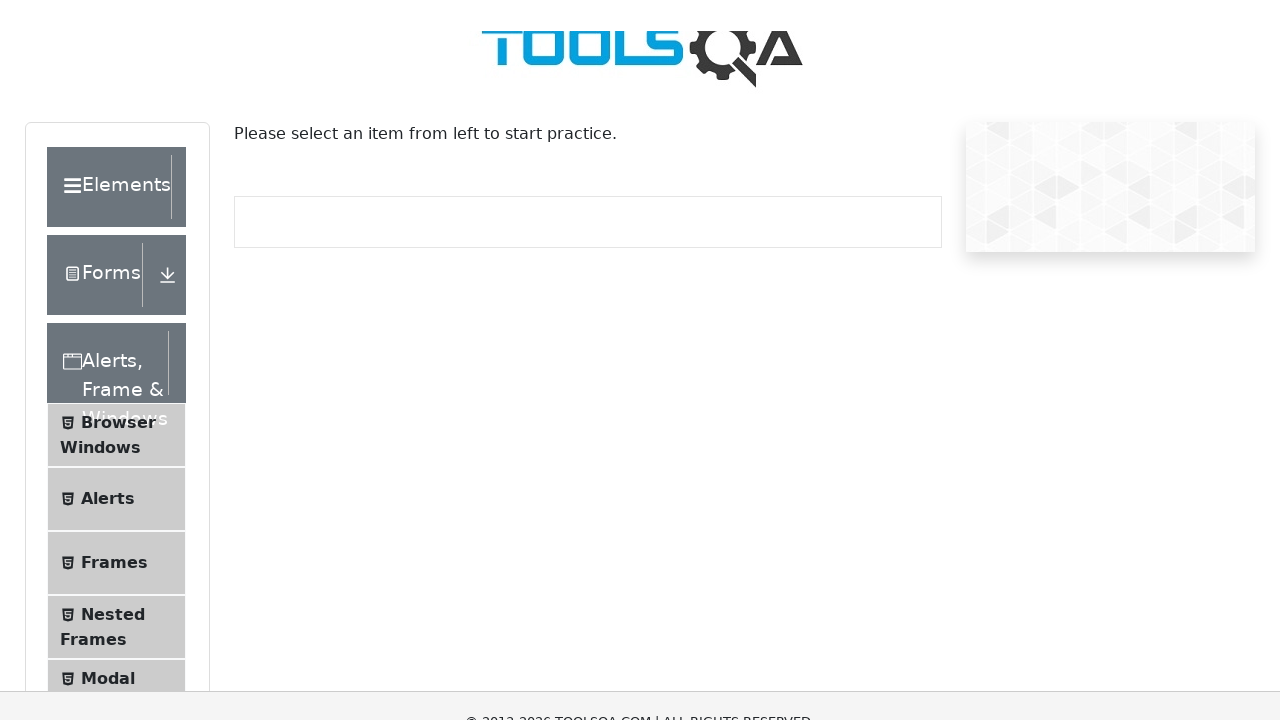

Clicked on Browser Windows menu item at (118, 30) on xpath=//span[contains(text(),'Browser Windows')]
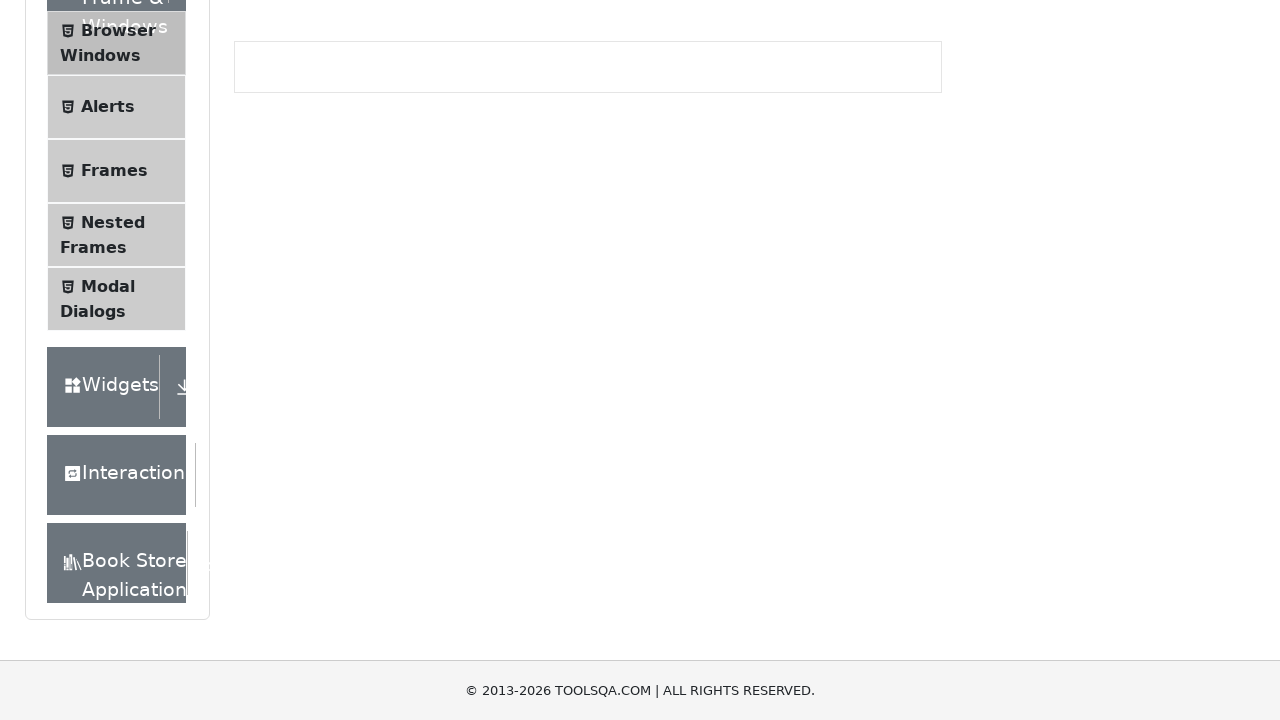

Scrolled down additional 200px
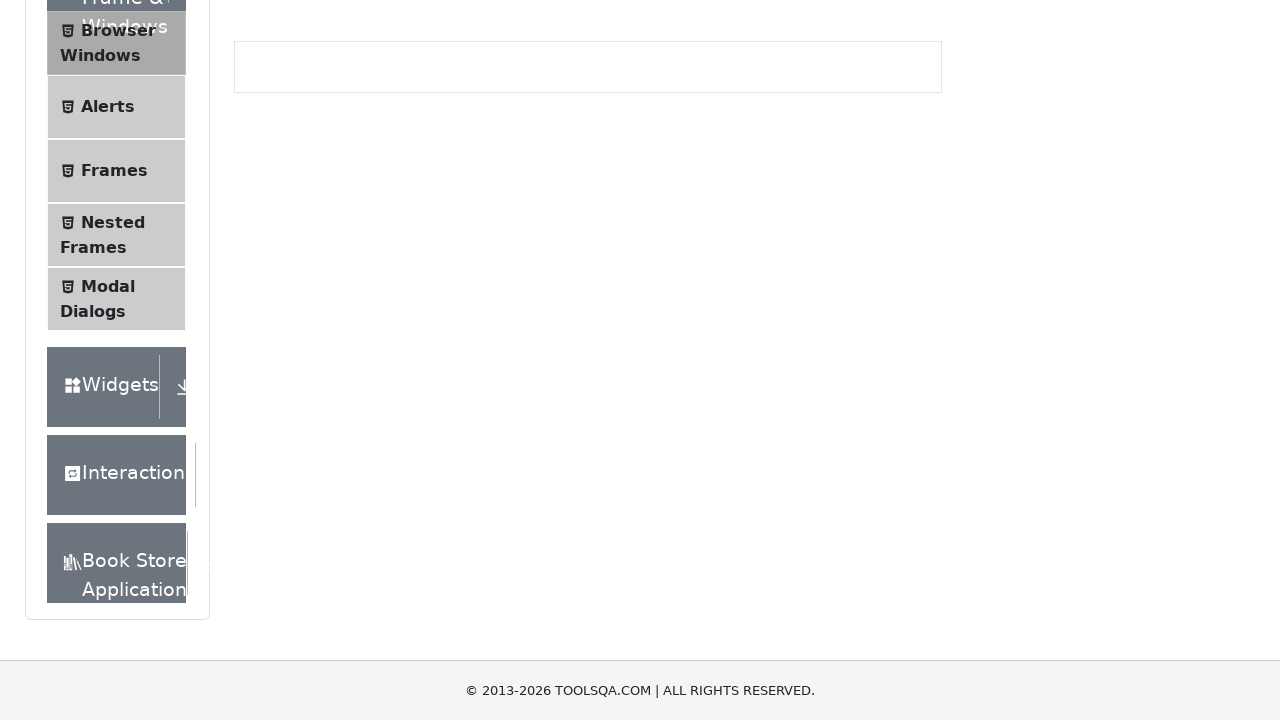

Clicked on New Tab button at (280, 242) on #tabButton
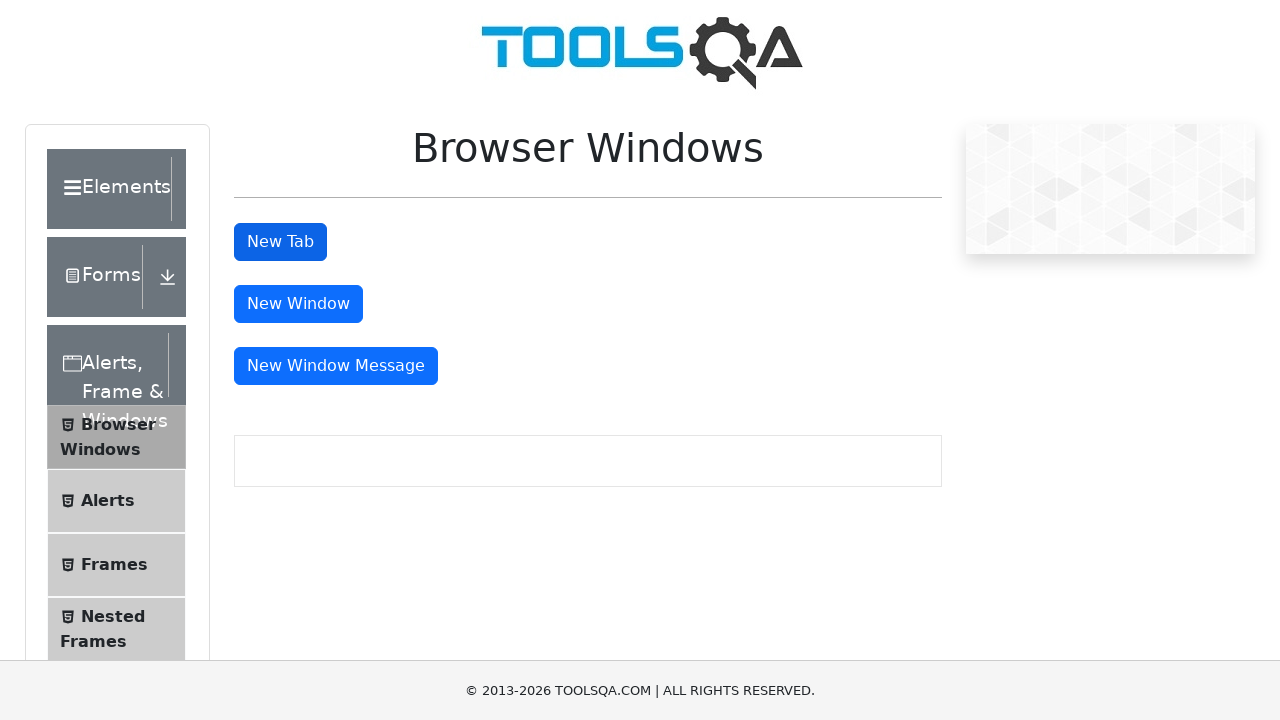

Verified New Tab button is visible
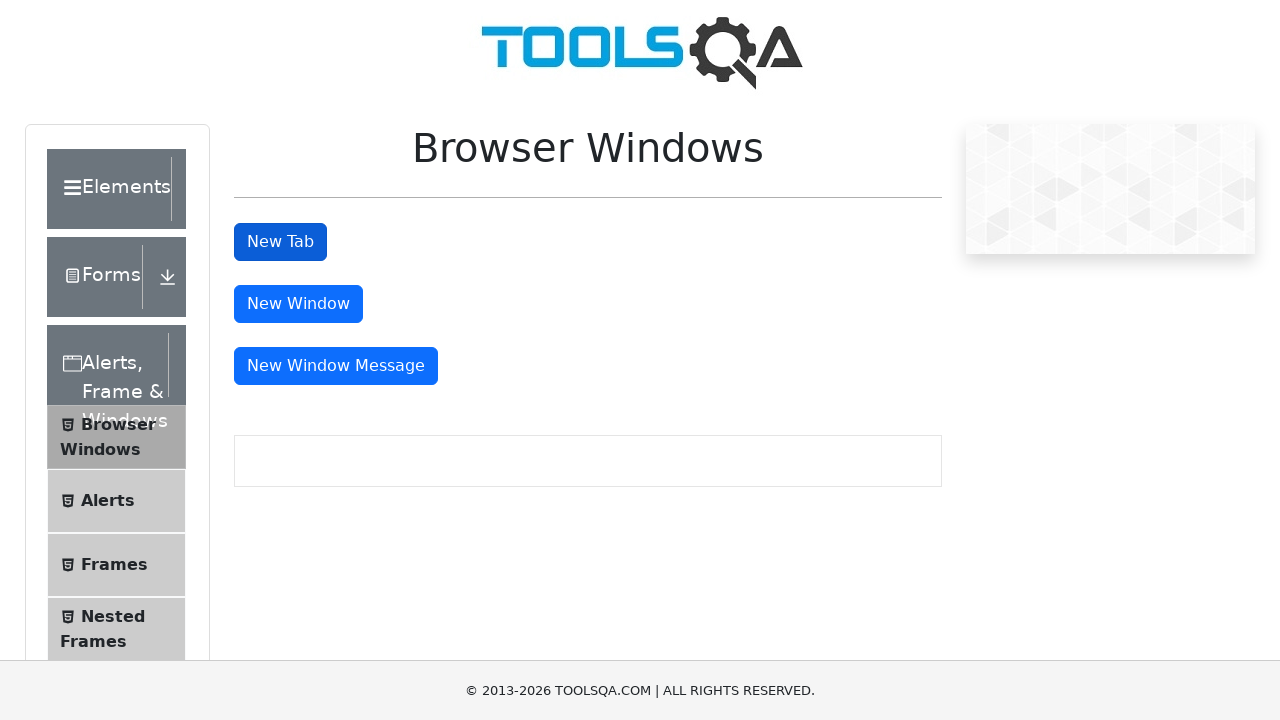

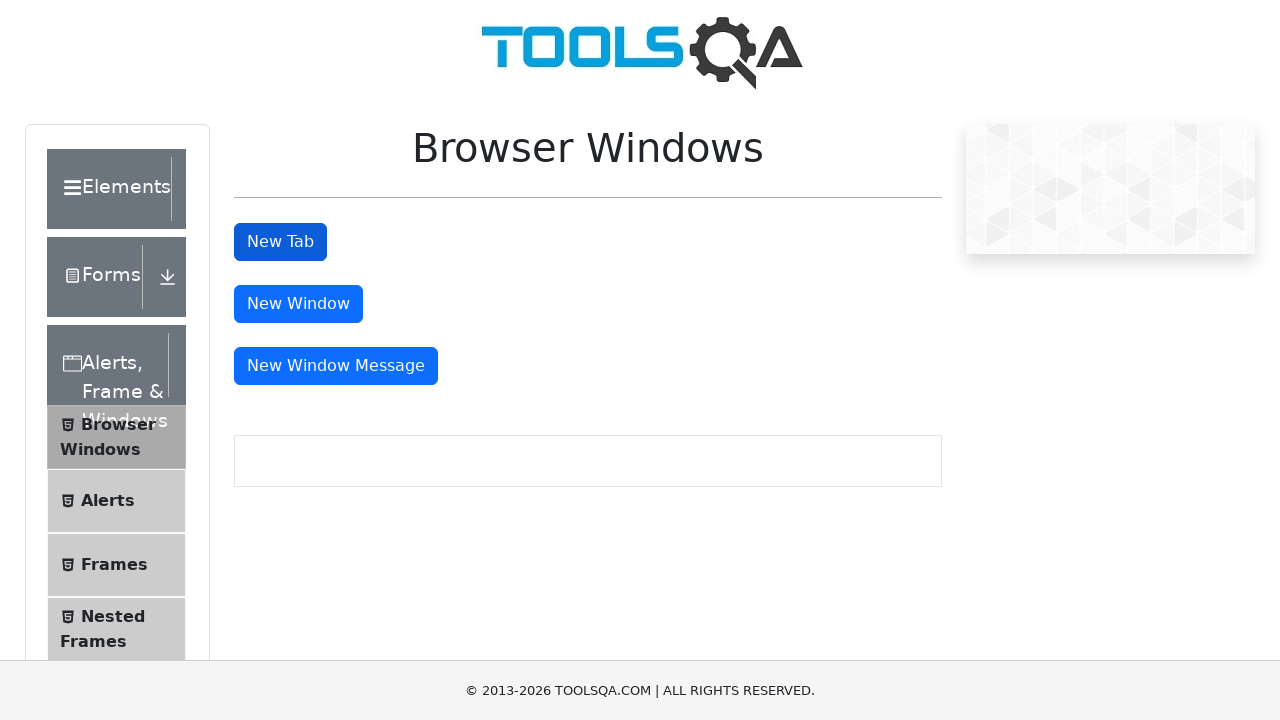